Tests the passenger dropdown functionality on a flight booking practice page by opening the passenger selector, incrementing the adult passenger count multiple times, and closing the dropdown.

Starting URL: https://rahulshettyacademy.com/dropdownsPractise/

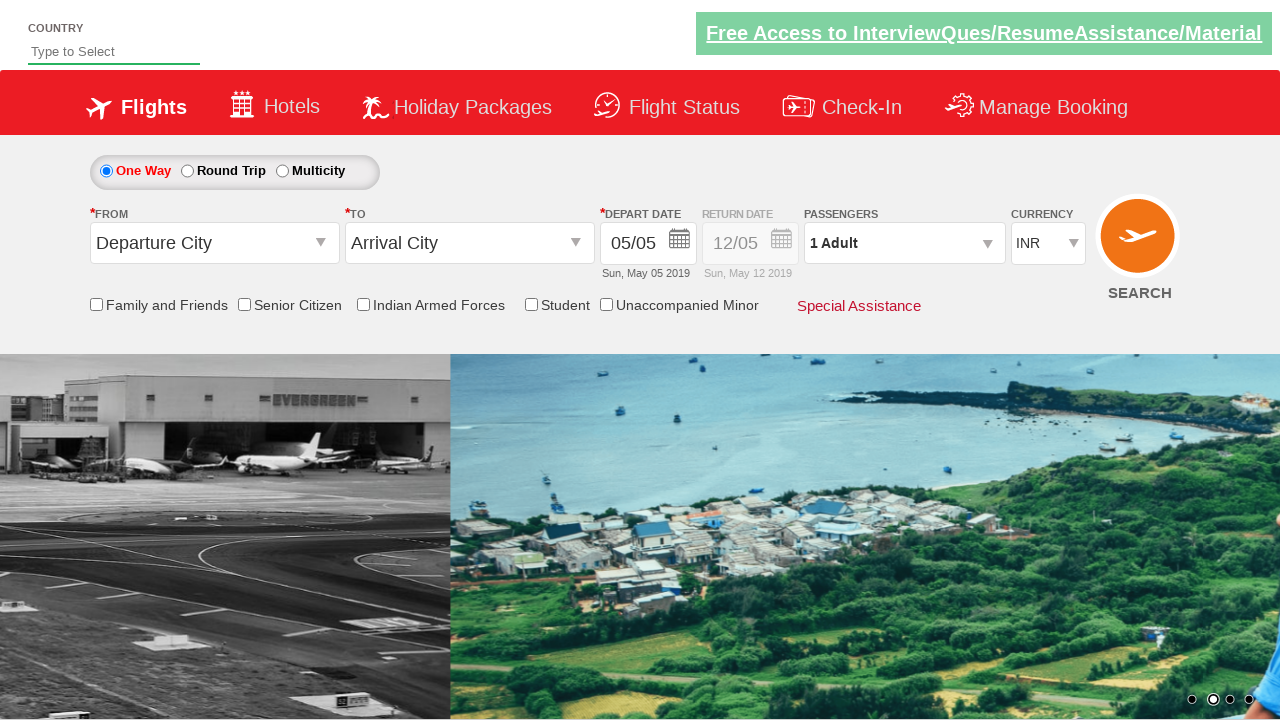

Clicked passenger info dropdown to open it at (904, 243) on .paxinfo
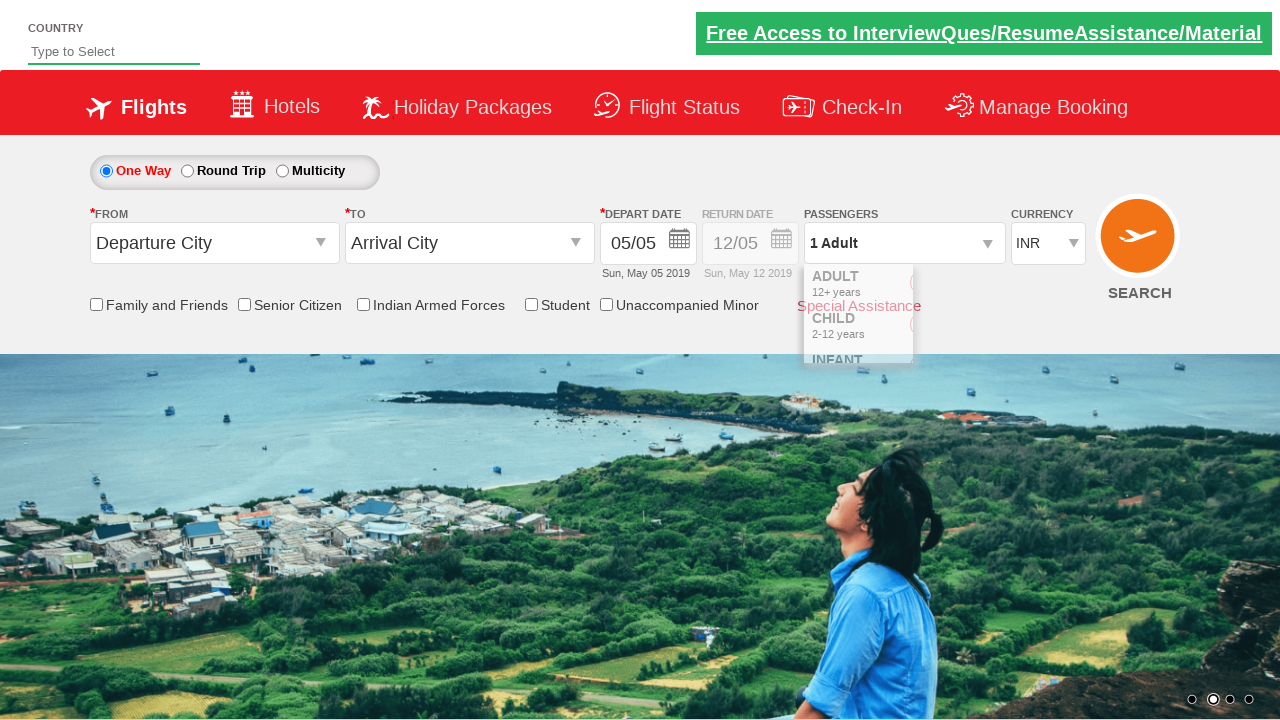

Passenger dropdown selector became visible
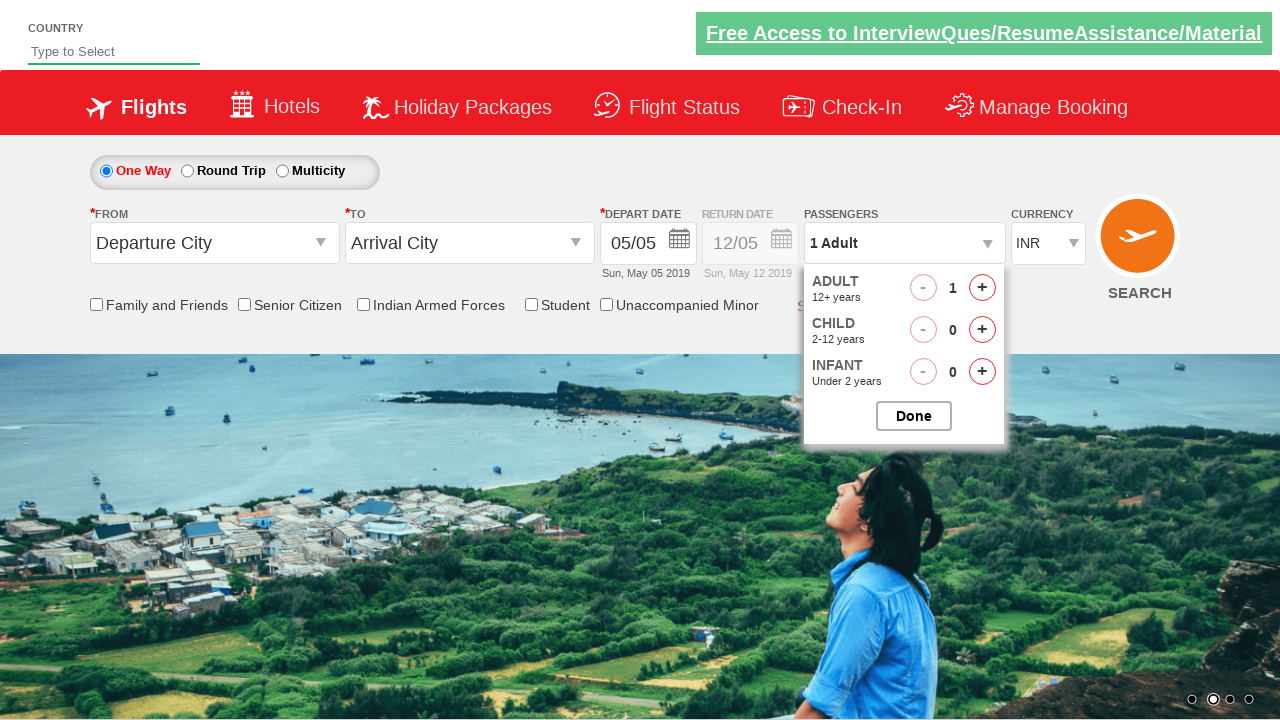

Clicked increment adult passenger button at (982, 288) on #hrefIncAdt
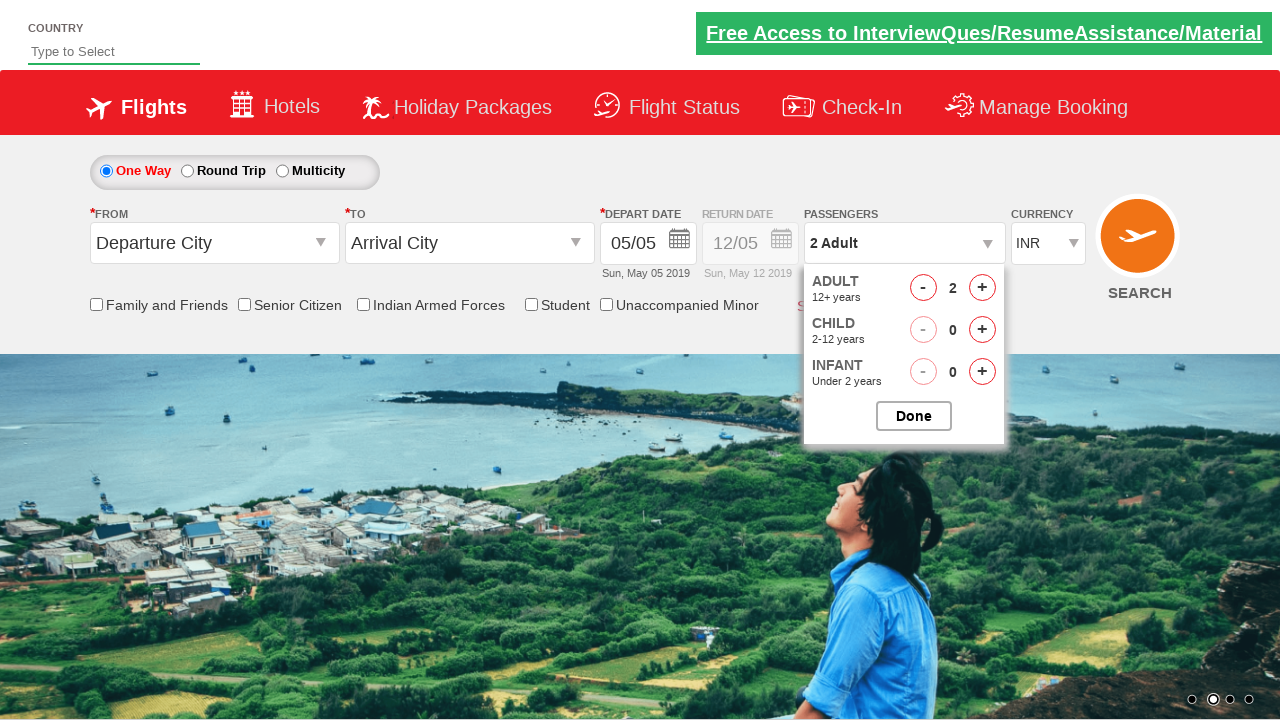

Waited 300ms between increment clicks
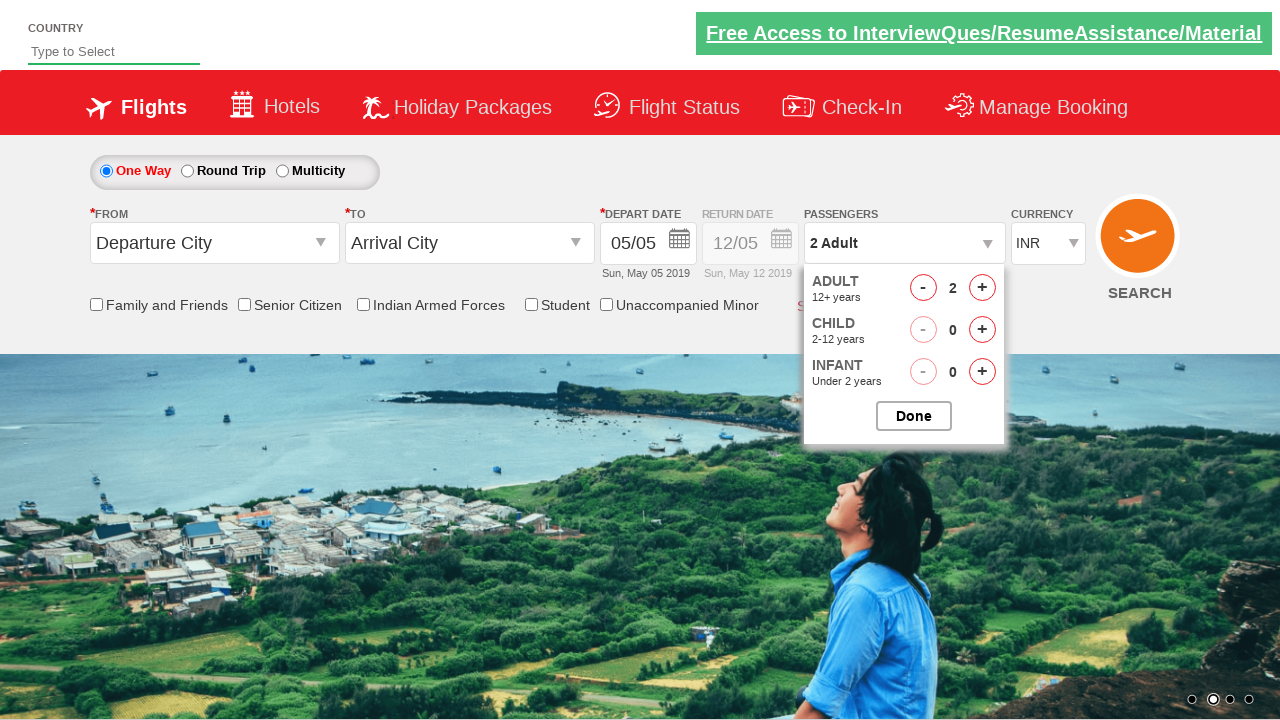

Clicked increment adult passenger button at (982, 288) on #hrefIncAdt
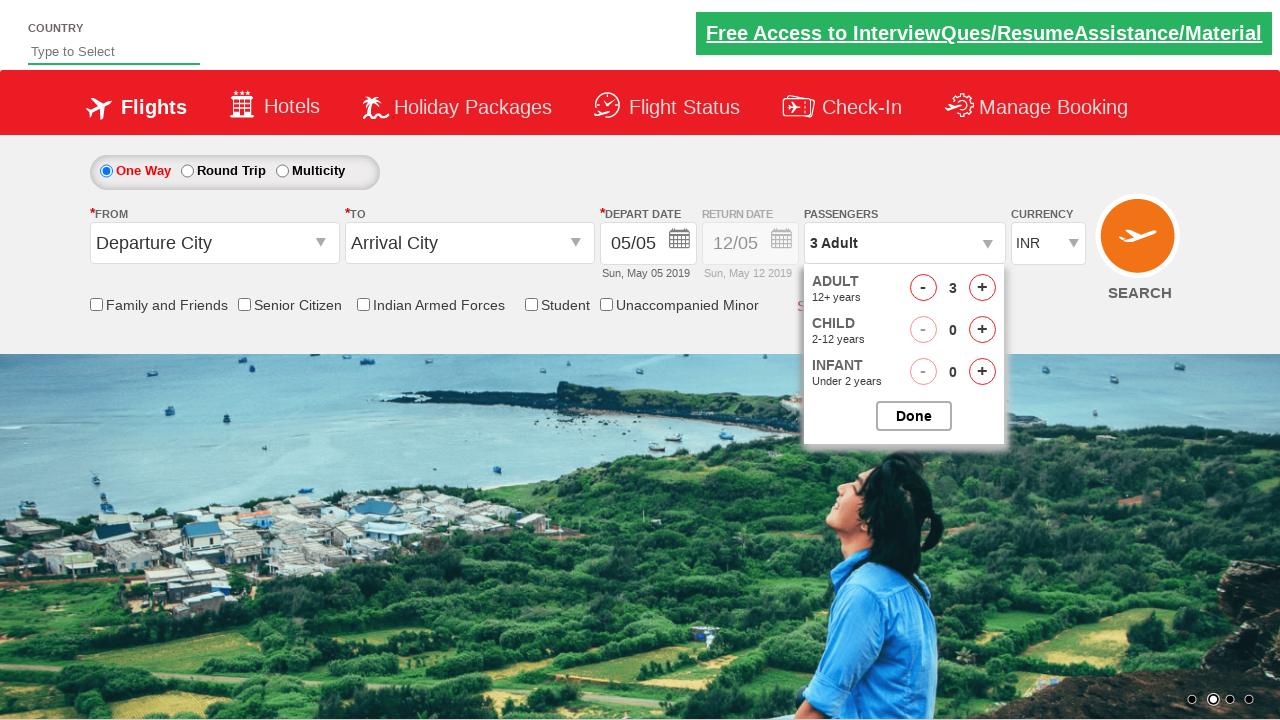

Waited 300ms between increment clicks
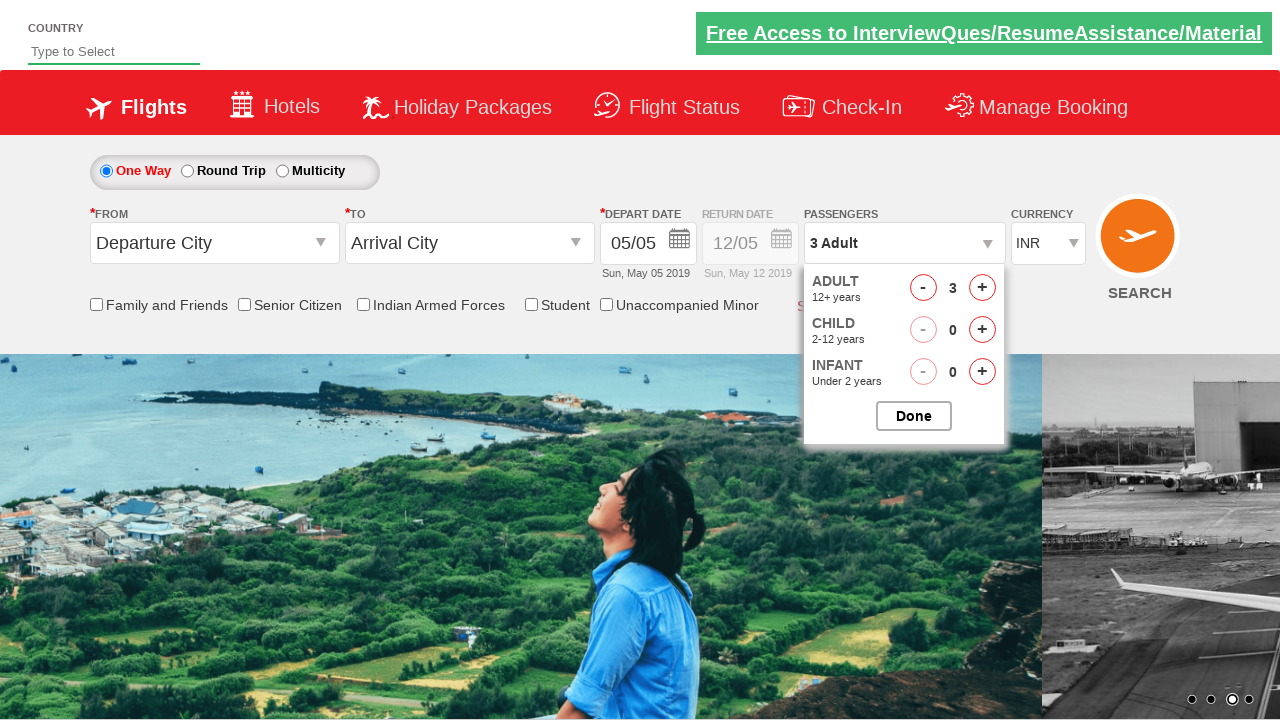

Clicked increment adult passenger button at (982, 288) on #hrefIncAdt
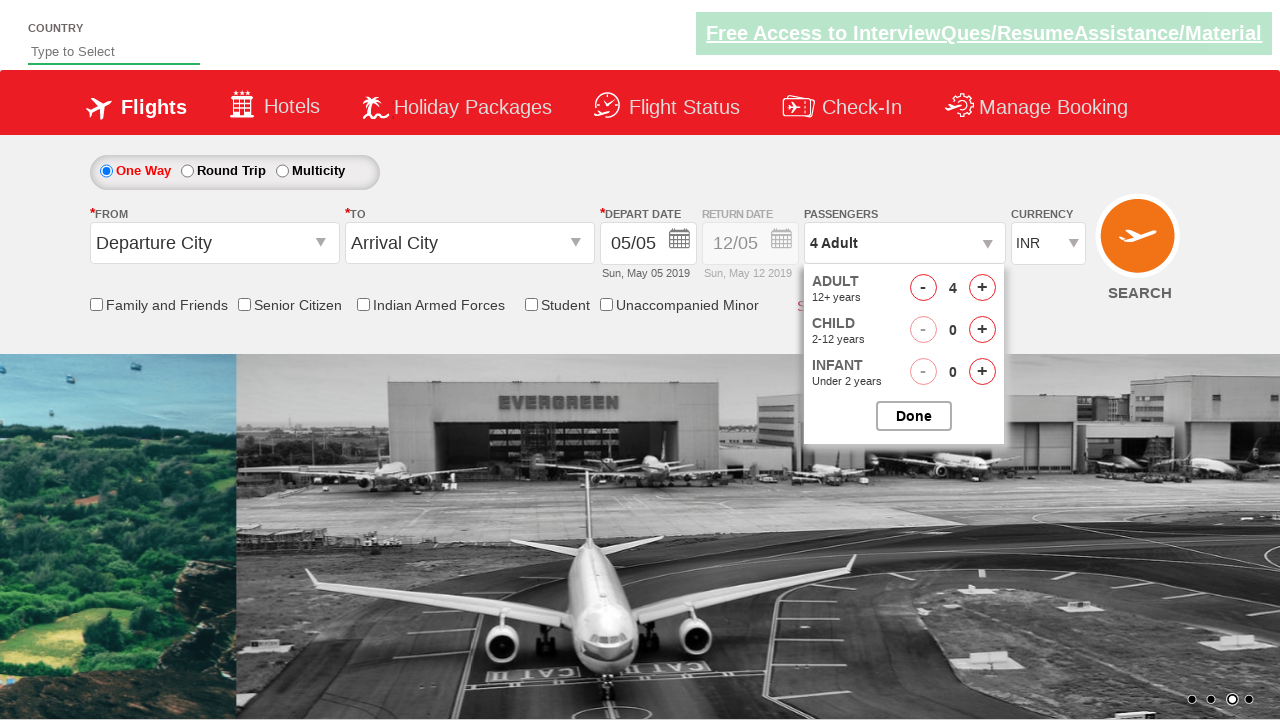

Waited 300ms between increment clicks
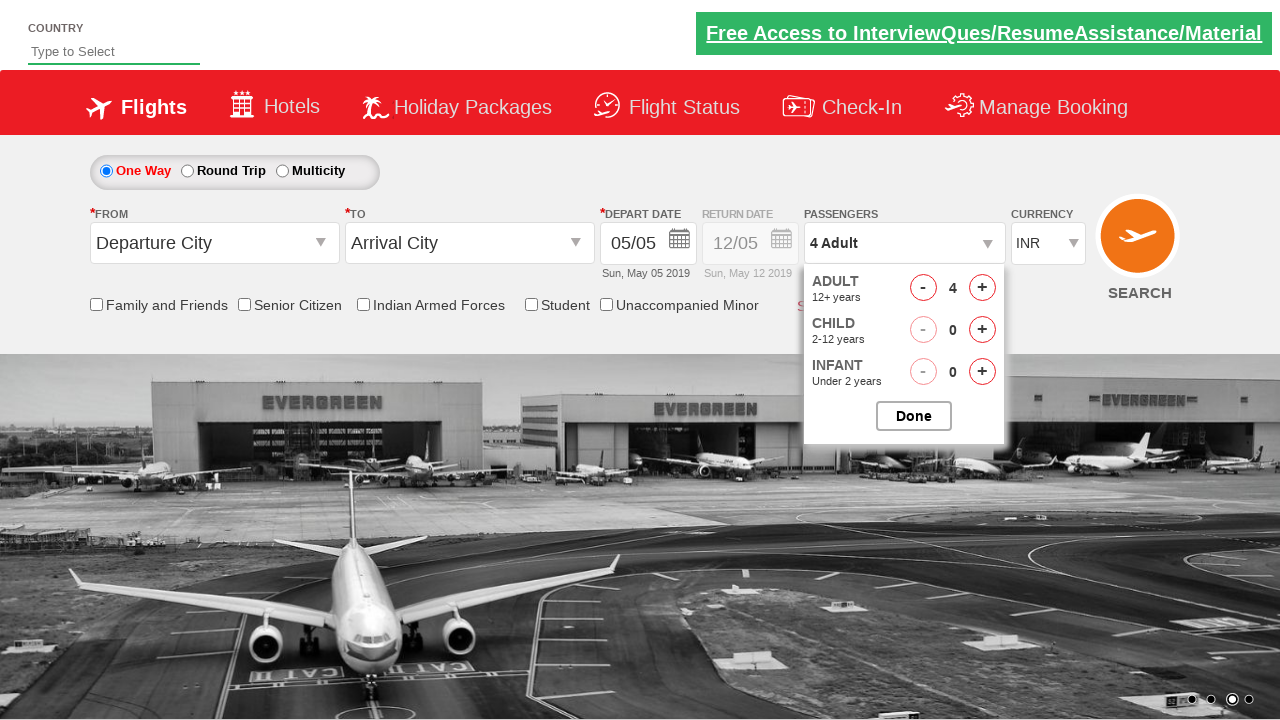

Clicked increment adult passenger button at (982, 288) on #hrefIncAdt
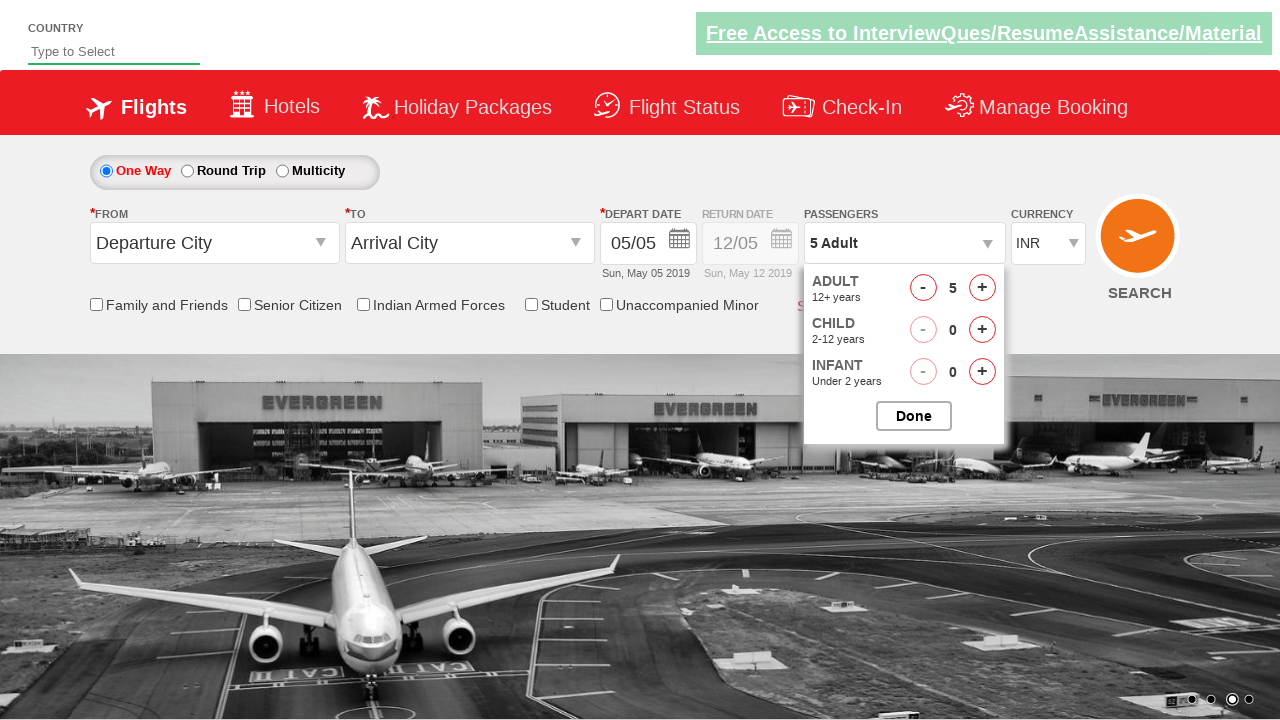

Waited 300ms between increment clicks
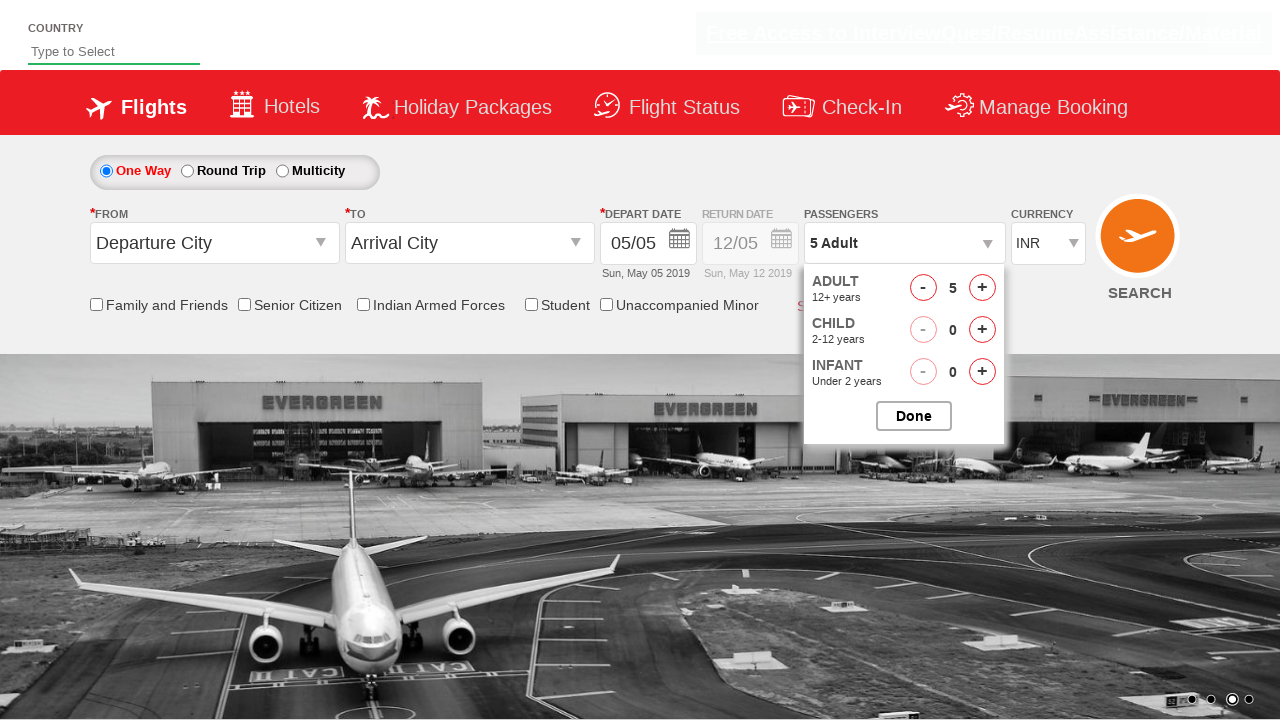

Clicked button to close passenger options dropdown at (914, 416) on #btnclosepaxoption
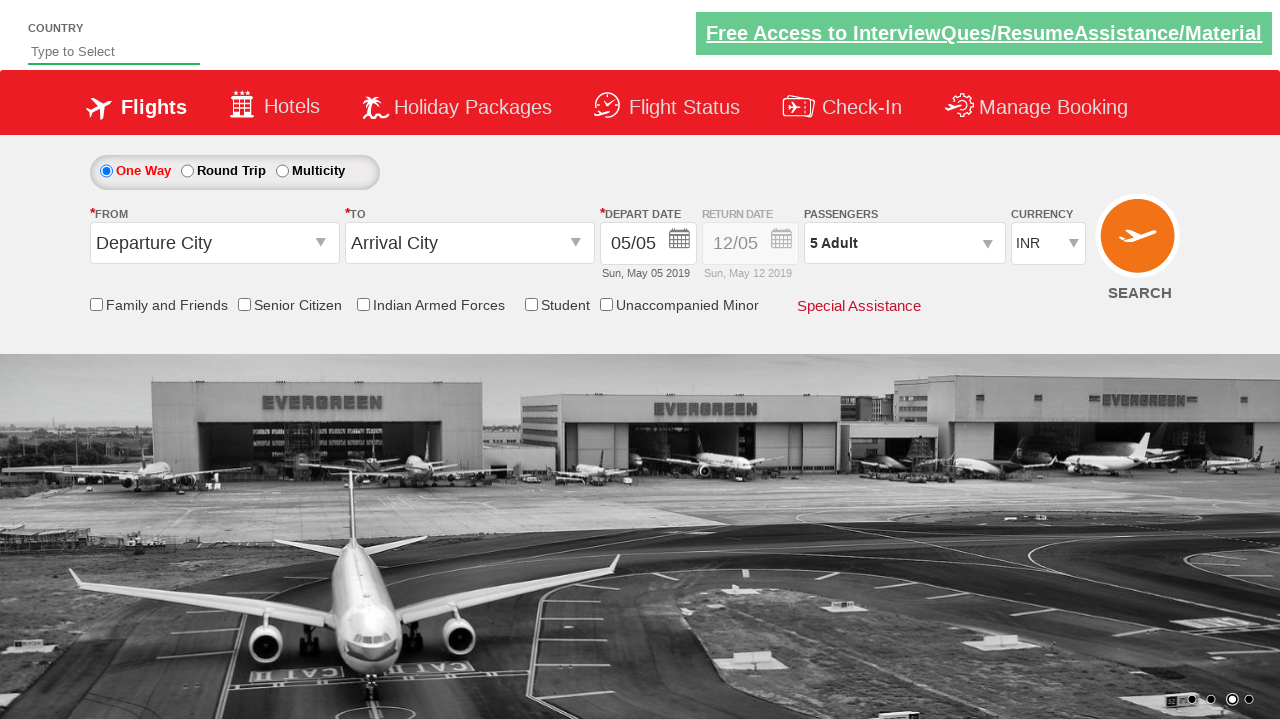

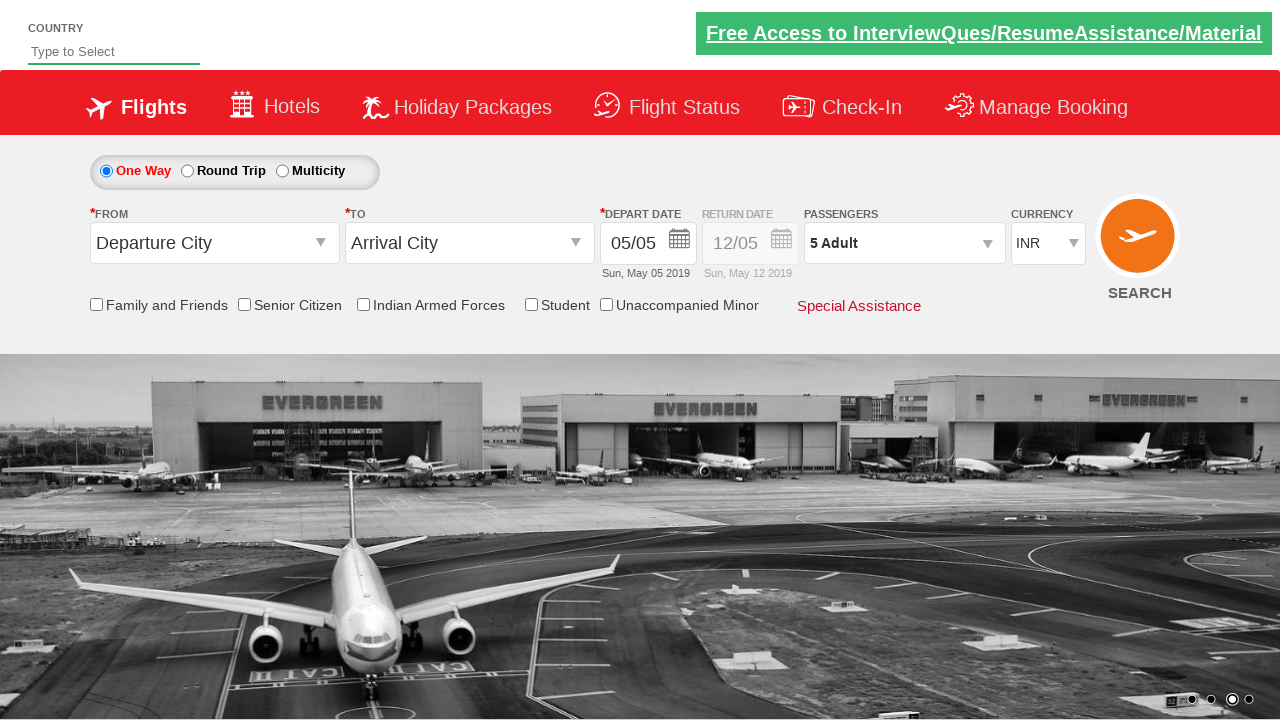